Tests locating an input element by XPath and entering text into a first name field on a test form page

Starting URL: http://only-testing-blog.blogspot.in/2013/11/new-test.html

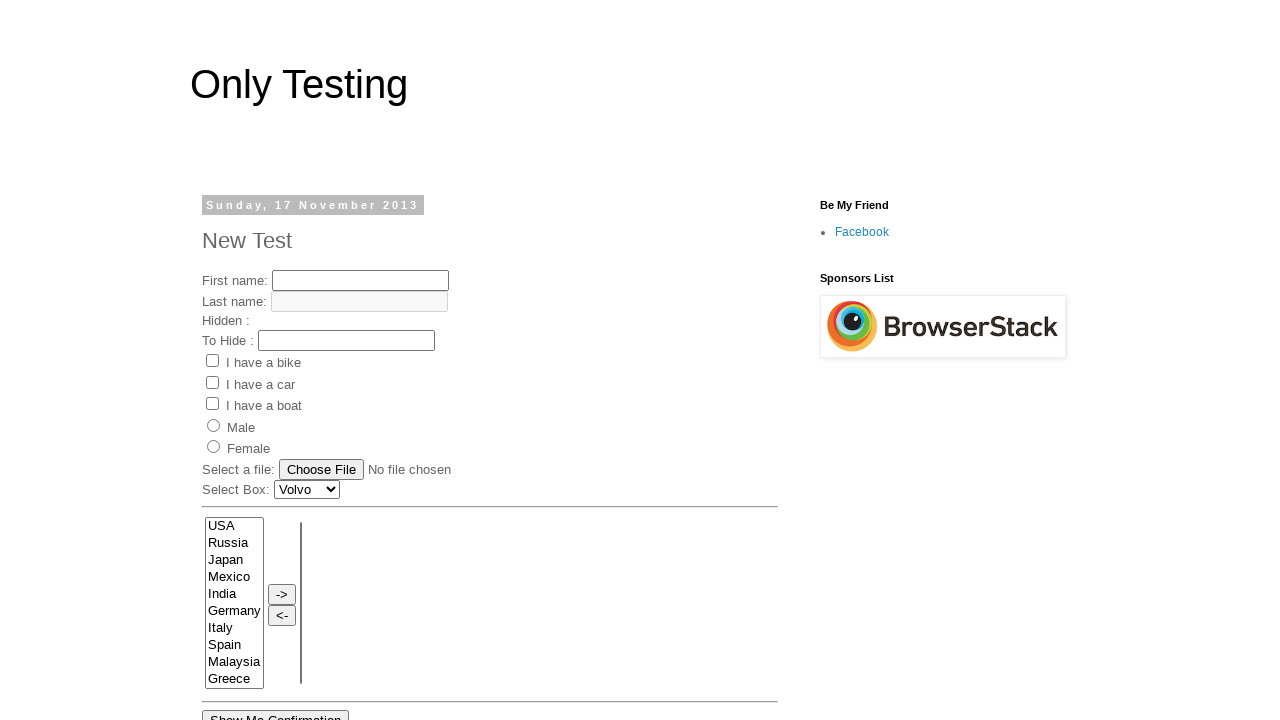

Navigated to test form page
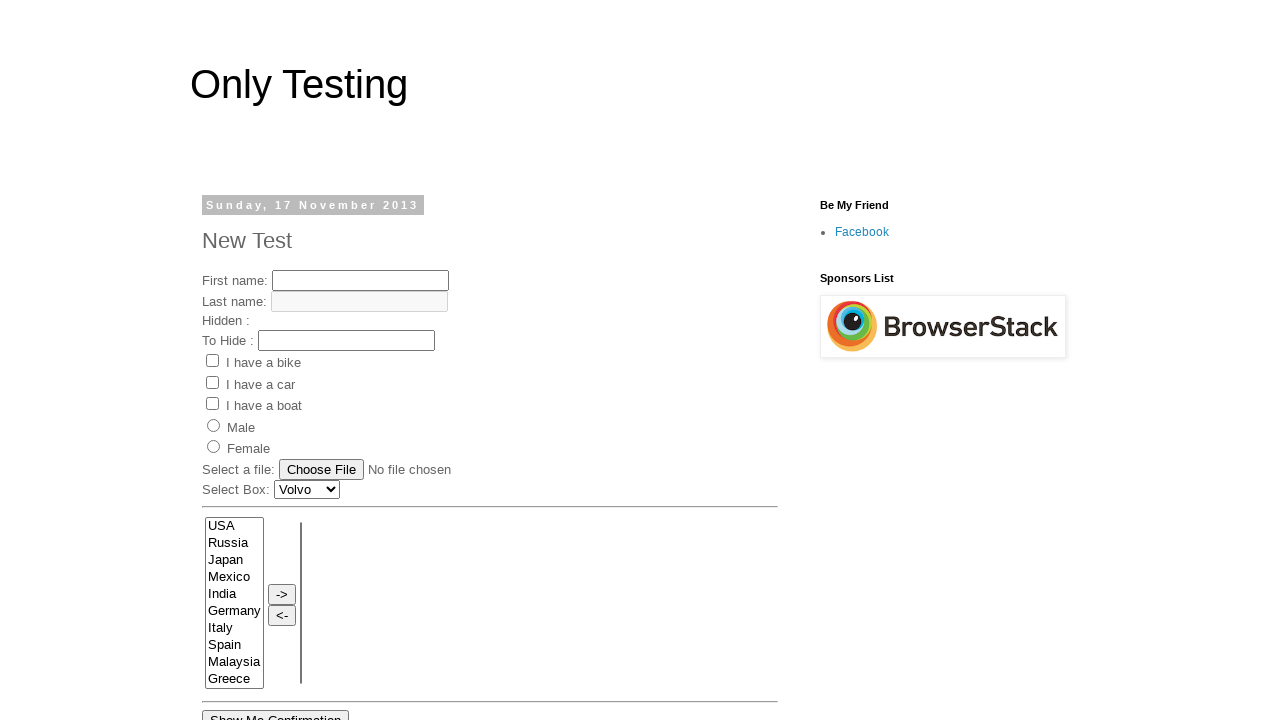

Entered 'This is krishna' into first name field using XPath locator on //input[contains(@name,'fname')]
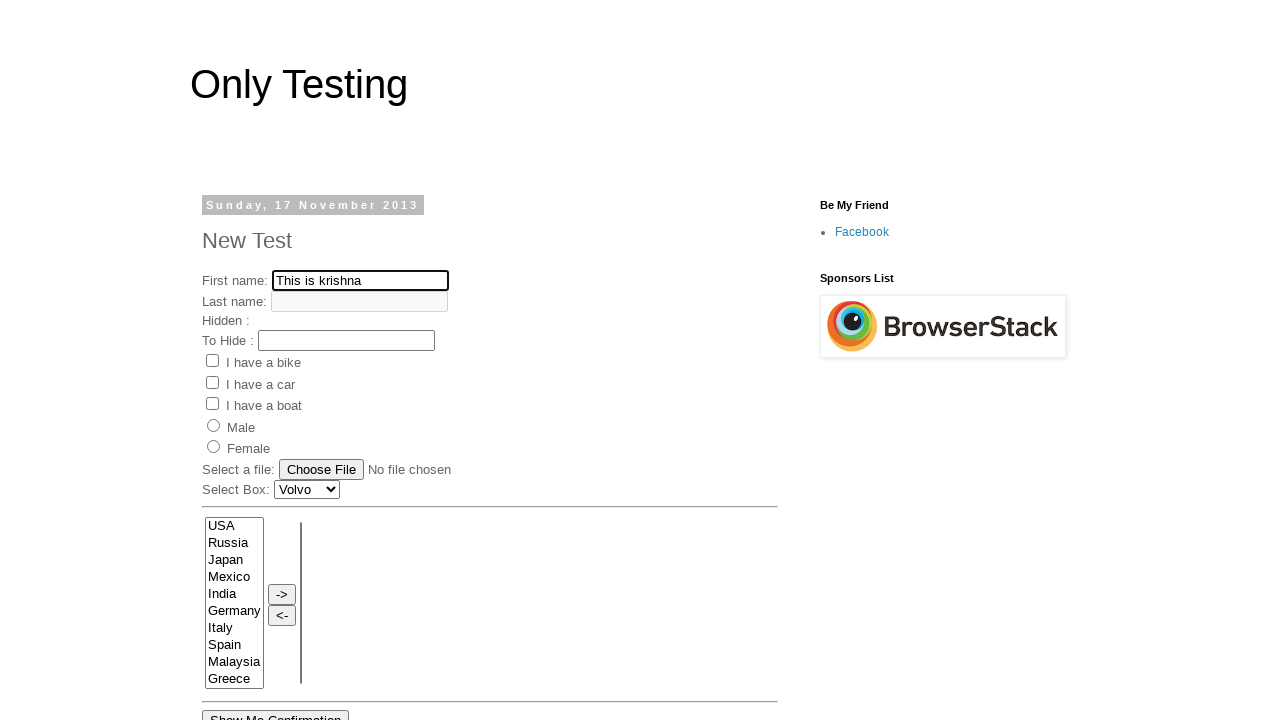

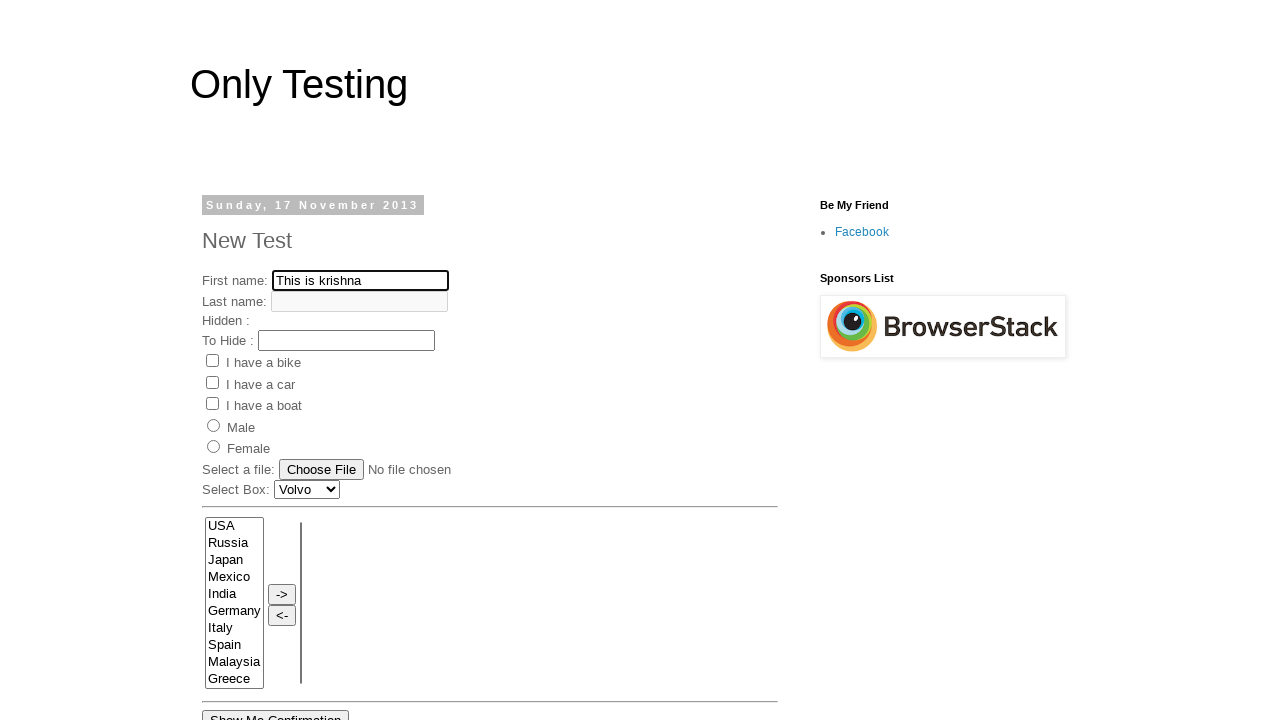